Tests checkbox and radio button handling by selecting specific checkboxes (Sunday, Monday), selecting all unselected checkboxes, clicking through gender radio buttons, unselecting all checkboxes, and then selecting the last 3 checkboxes.

Starting URL: https://testautomationpractice.blogspot.com/

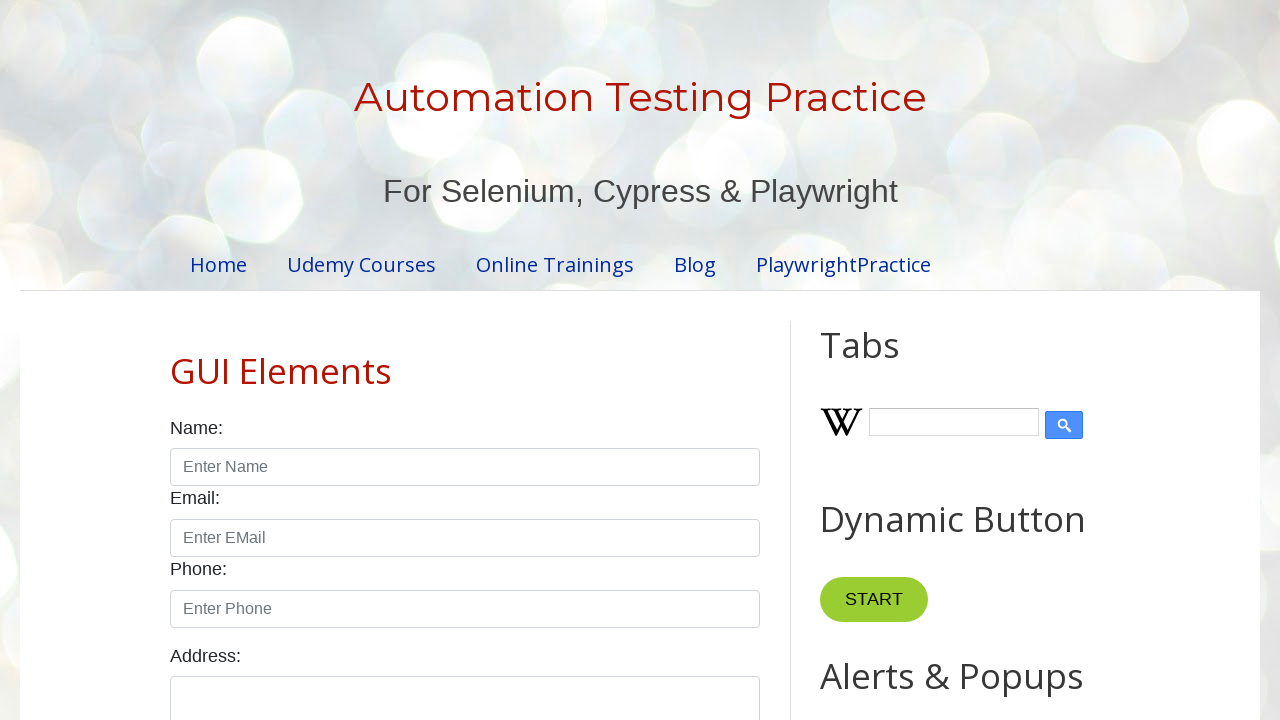

Navigated to test automation practice page
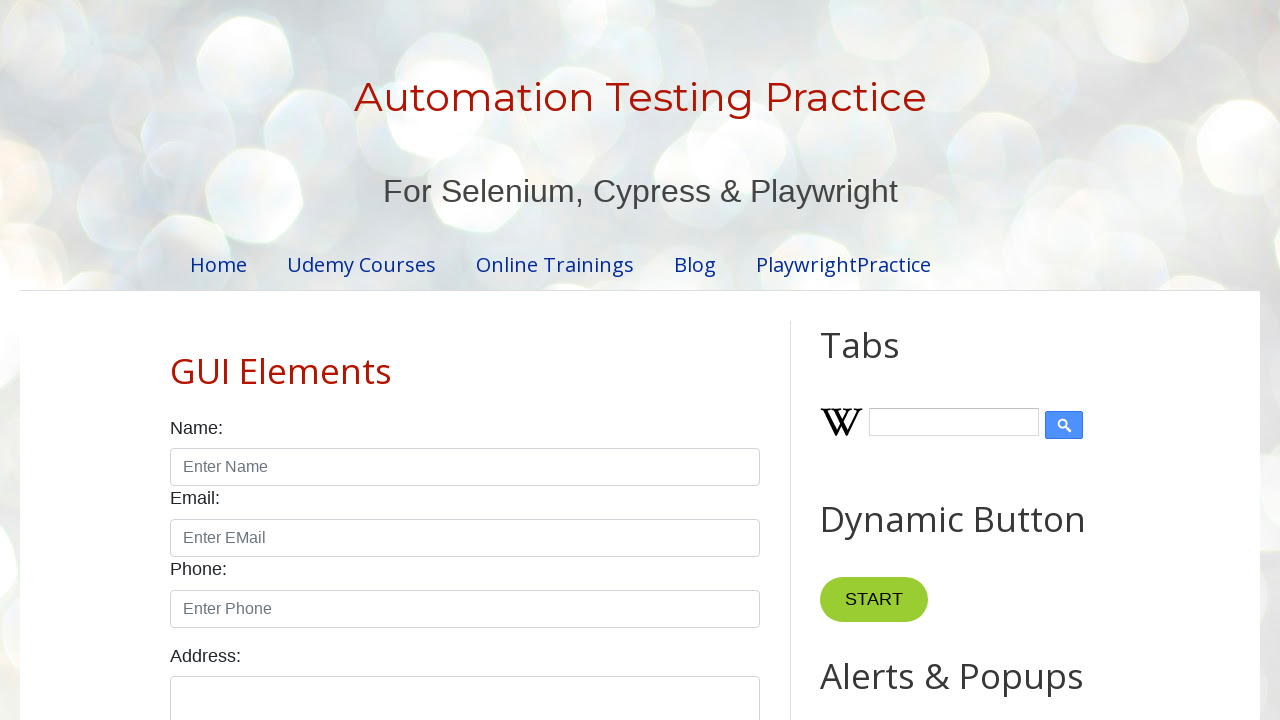

Selected Sunday checkbox at (176, 360) on #sunday
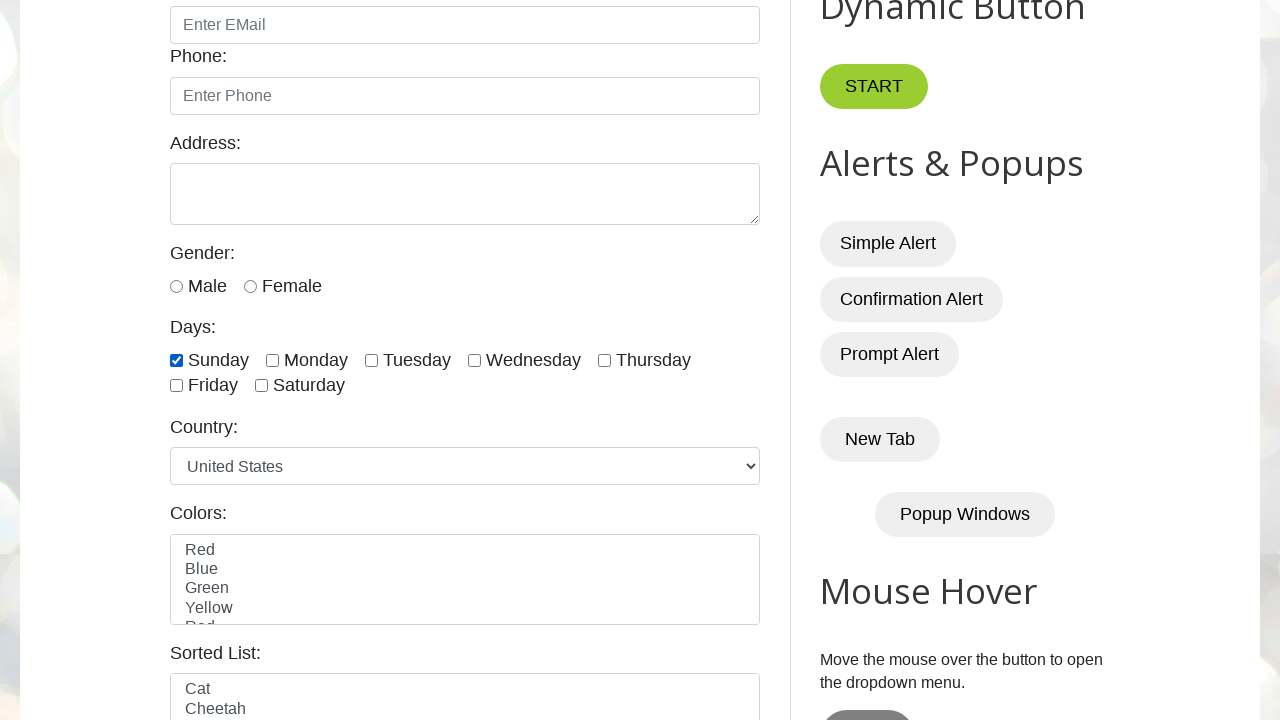

Selected Monday checkbox at (272, 360) on #monday
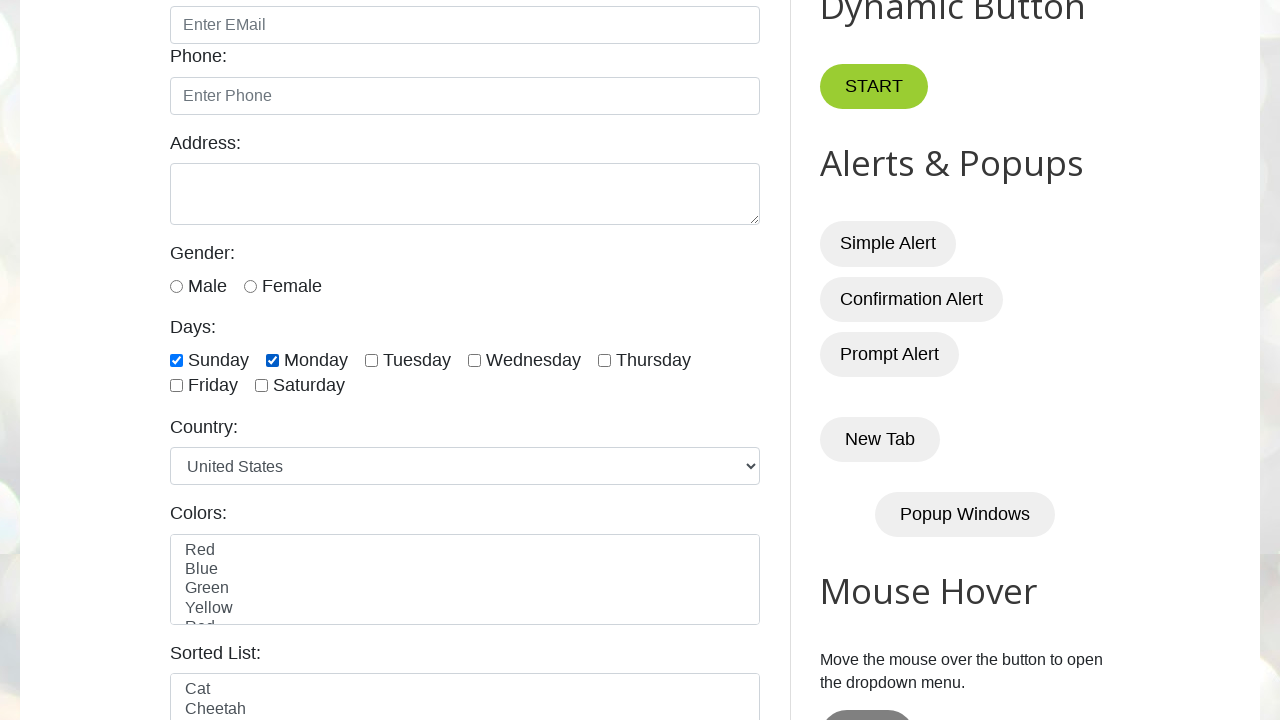

Located 7 checkboxes on the page
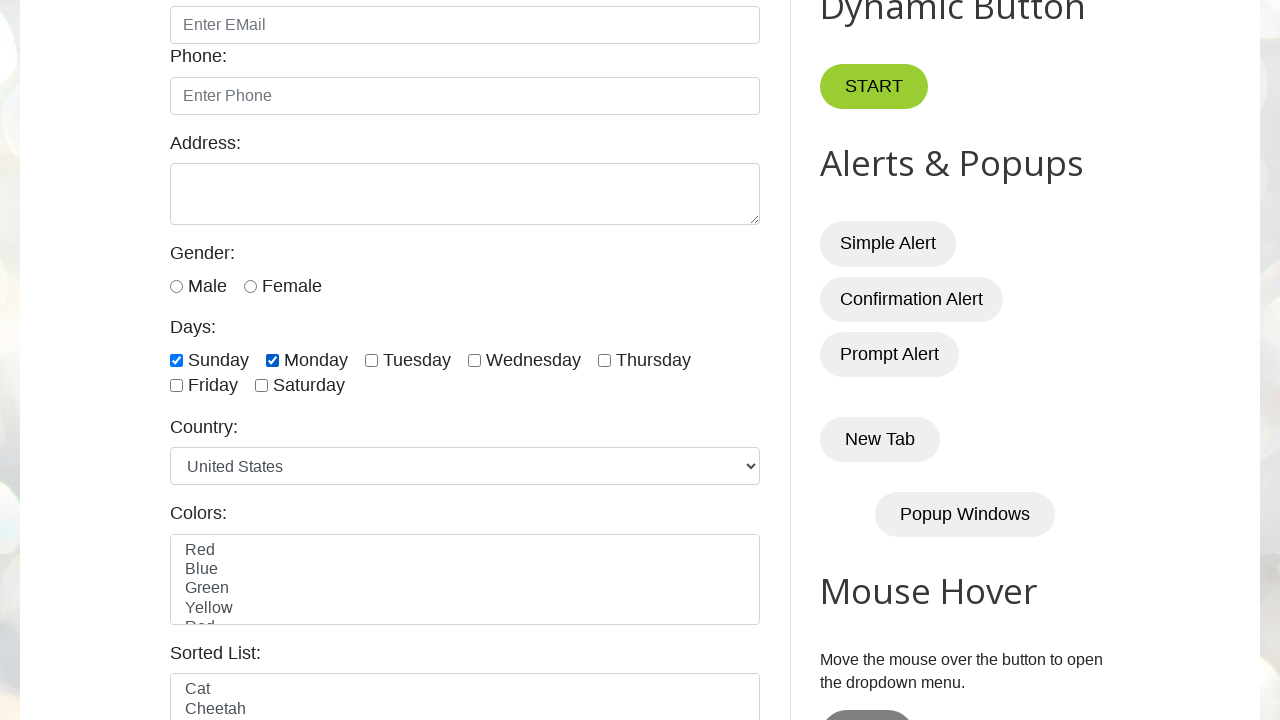

Selected checkbox at index 2 at (372, 360) on xpath=//input[@class='form-check-input' and @type='checkbox'] >> nth=2
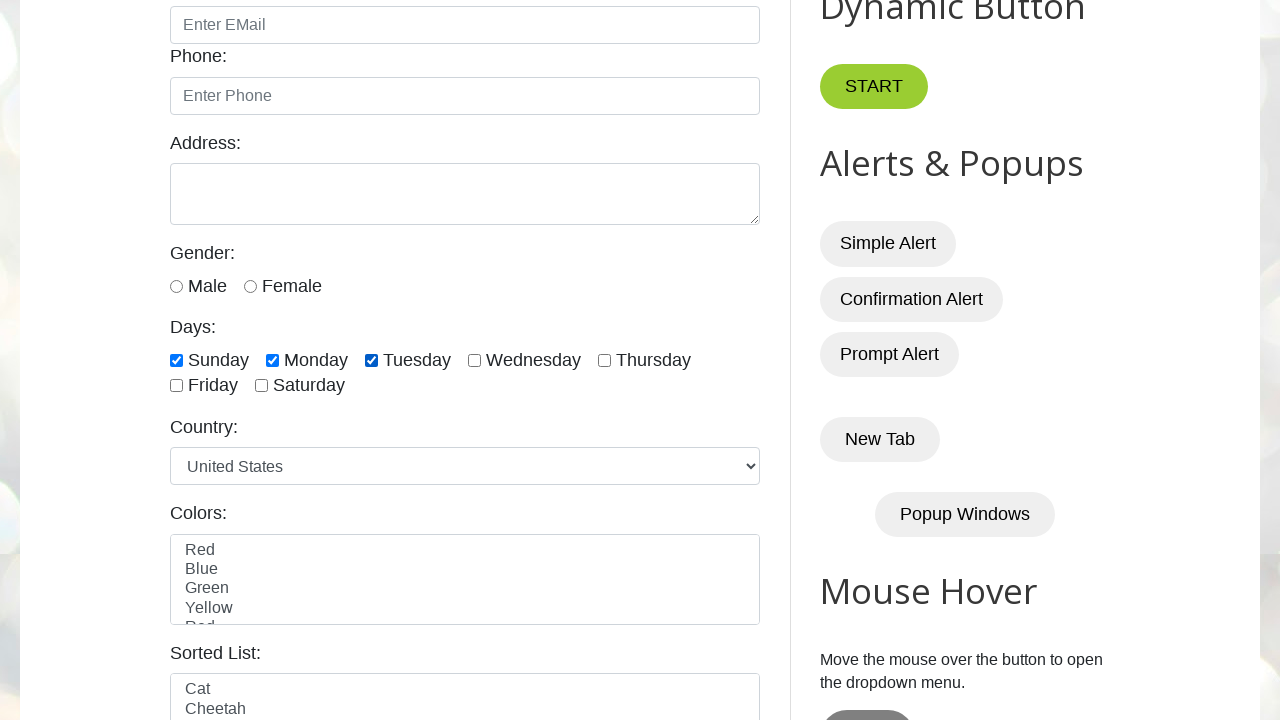

Selected checkbox at index 3 at (474, 360) on xpath=//input[@class='form-check-input' and @type='checkbox'] >> nth=3
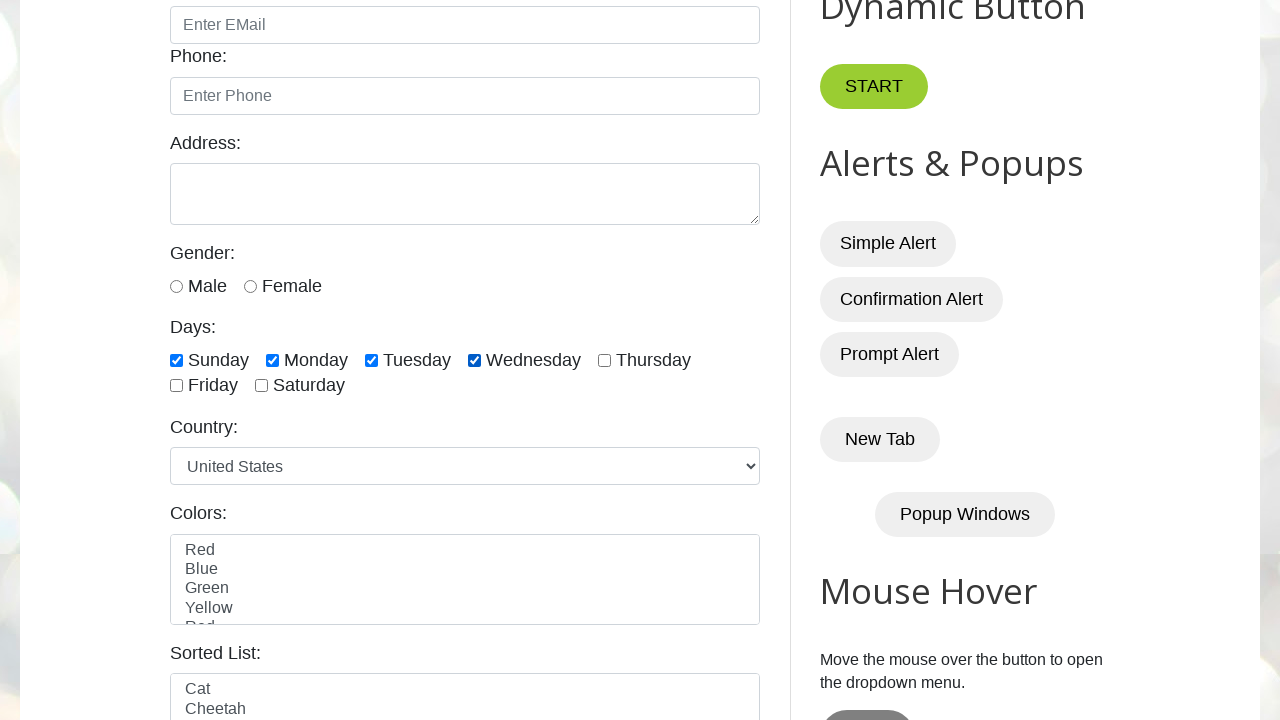

Selected checkbox at index 4 at (604, 360) on xpath=//input[@class='form-check-input' and @type='checkbox'] >> nth=4
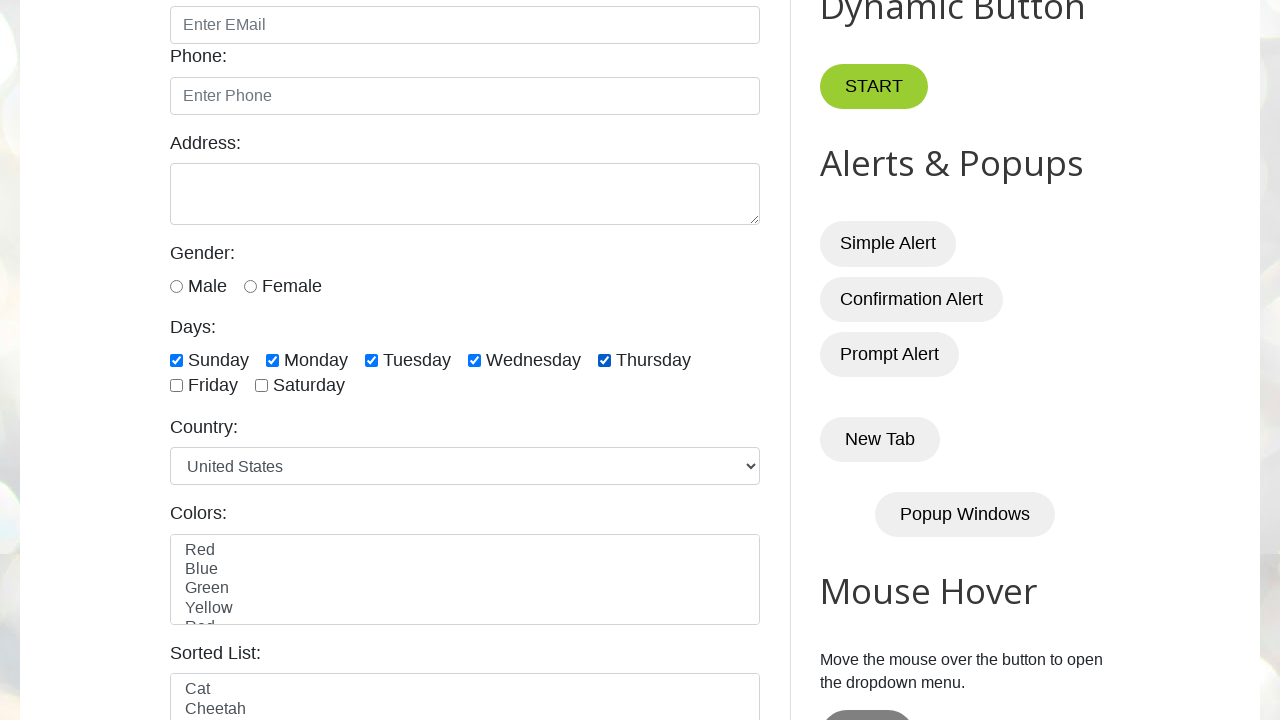

Selected checkbox at index 5 at (176, 386) on xpath=//input[@class='form-check-input' and @type='checkbox'] >> nth=5
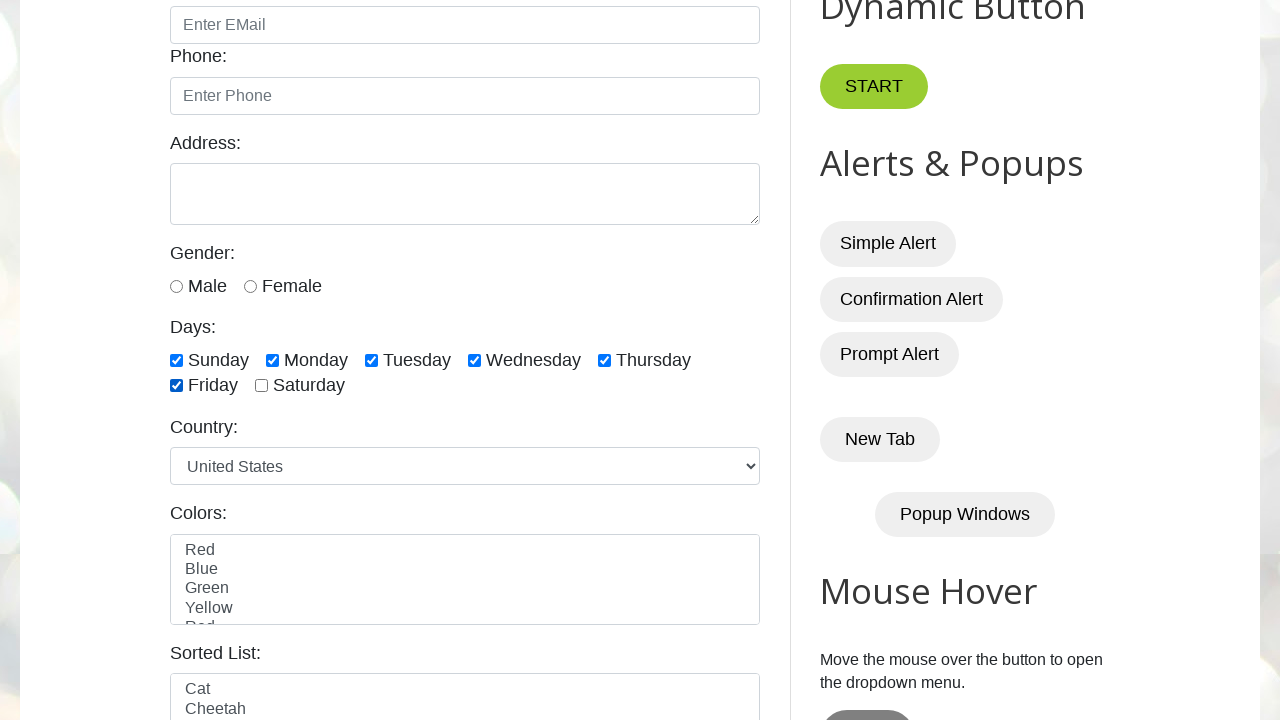

Selected checkbox at index 6 at (262, 386) on xpath=//input[@class='form-check-input' and @type='checkbox'] >> nth=6
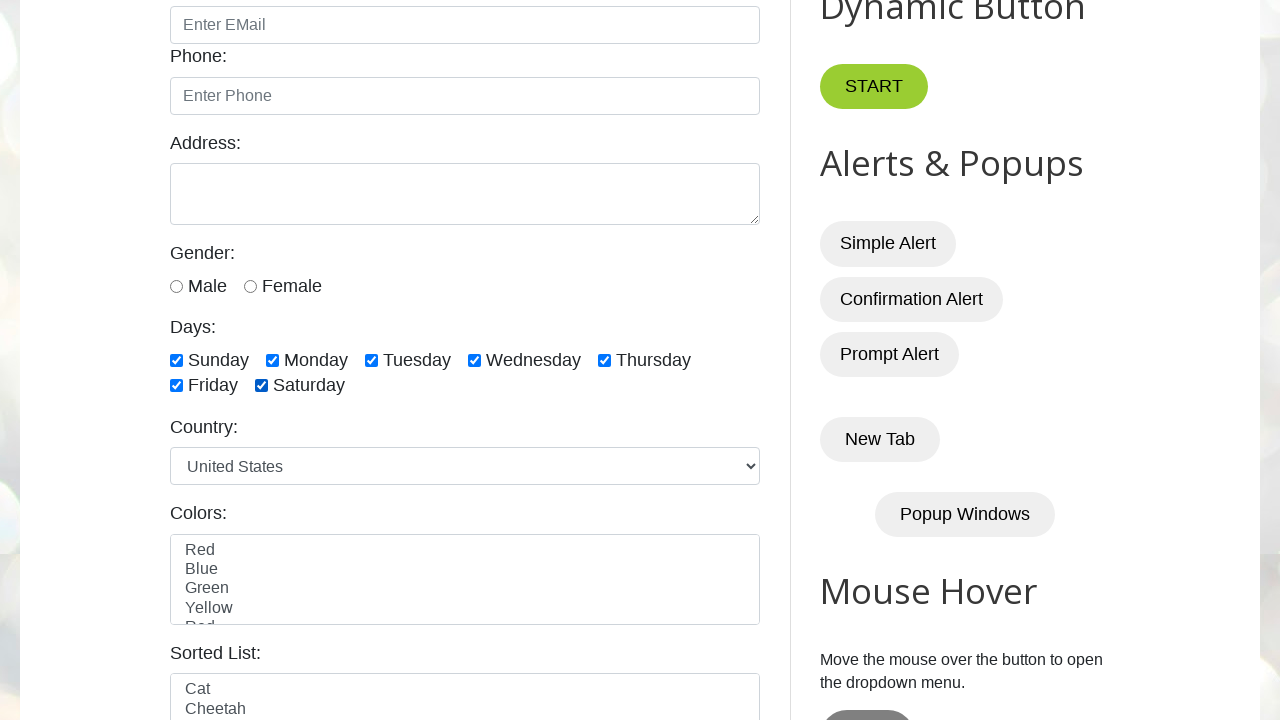

Located 2 gender radio buttons
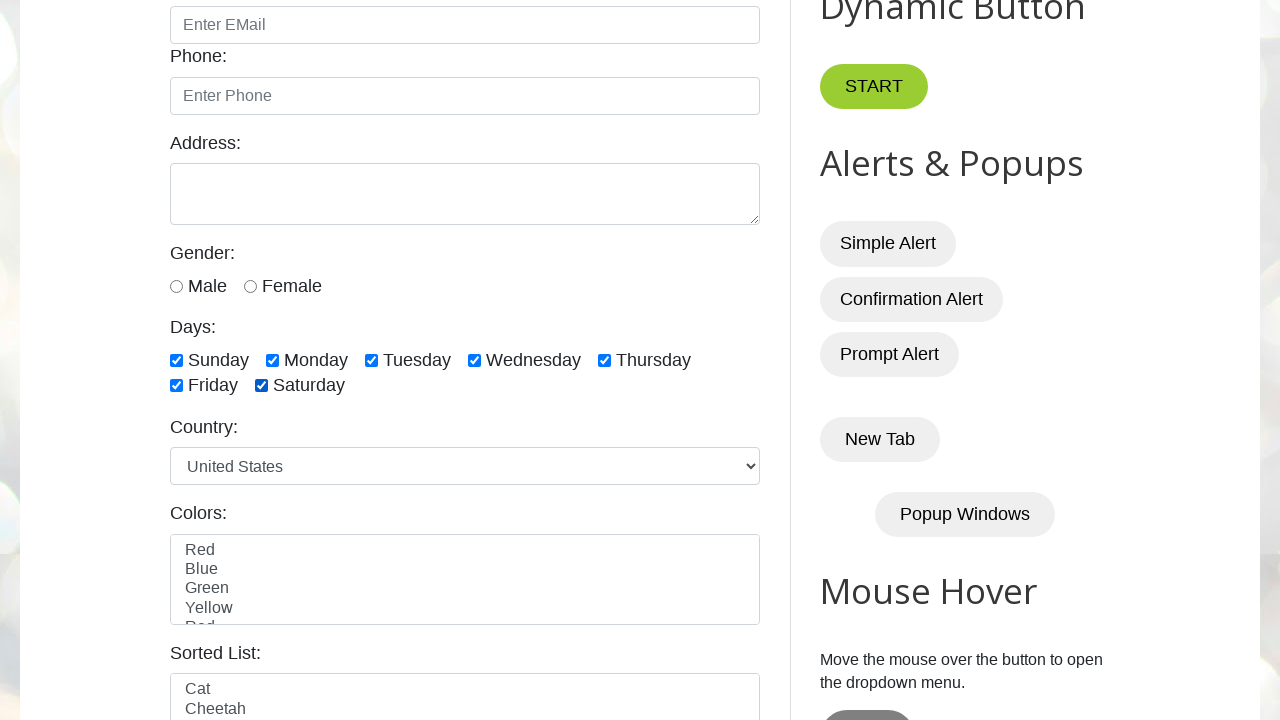

Clicked gender radio button at index 0 at (176, 286) on xpath=//input[@class='form-check-input' and @type='radio'] >> nth=0
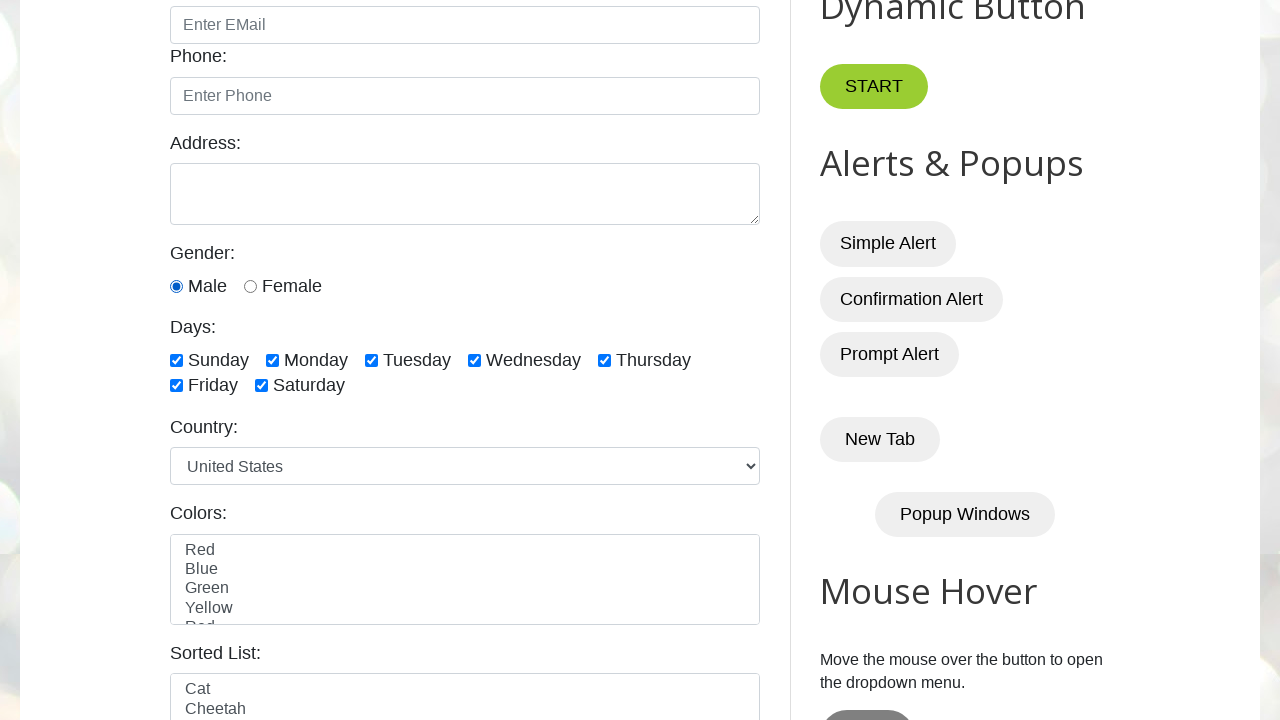

Clicked gender radio button at index 1 at (250, 286) on xpath=//input[@class='form-check-input' and @type='radio'] >> nth=1
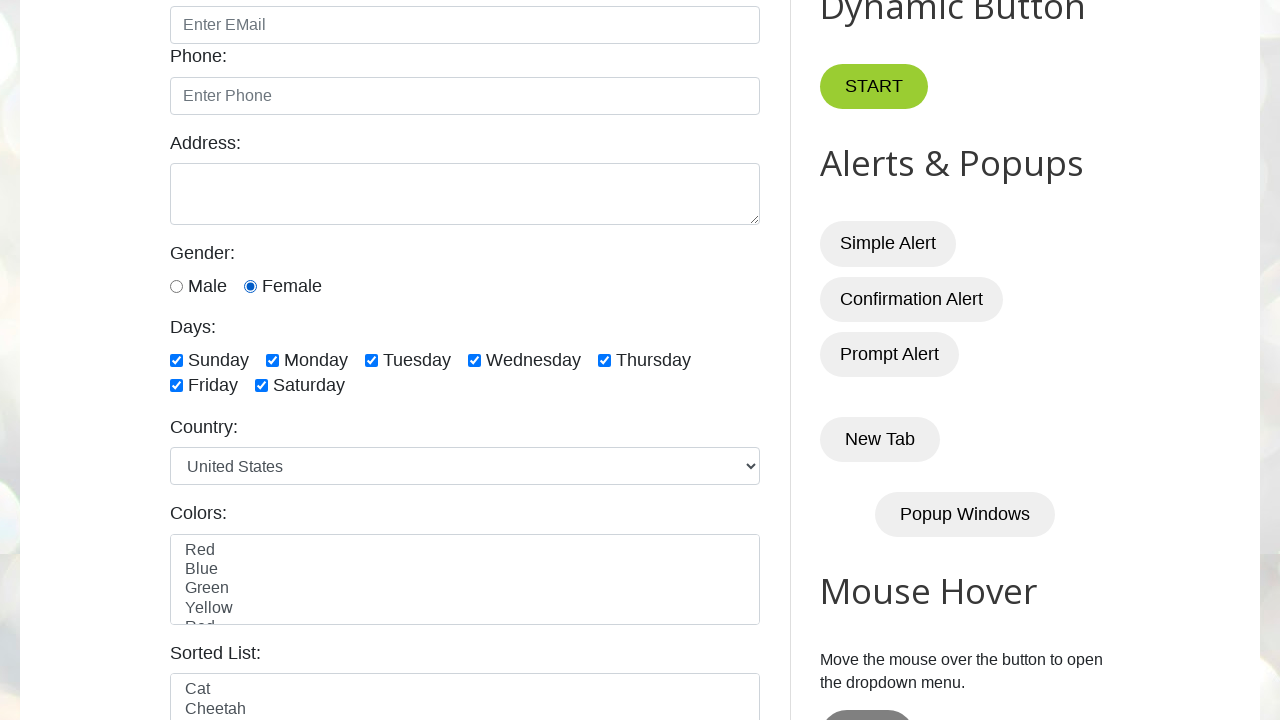

Unselected checkbox at index 0 at (176, 360) on xpath=//input[@class='form-check-input' and @type='checkbox'] >> nth=0
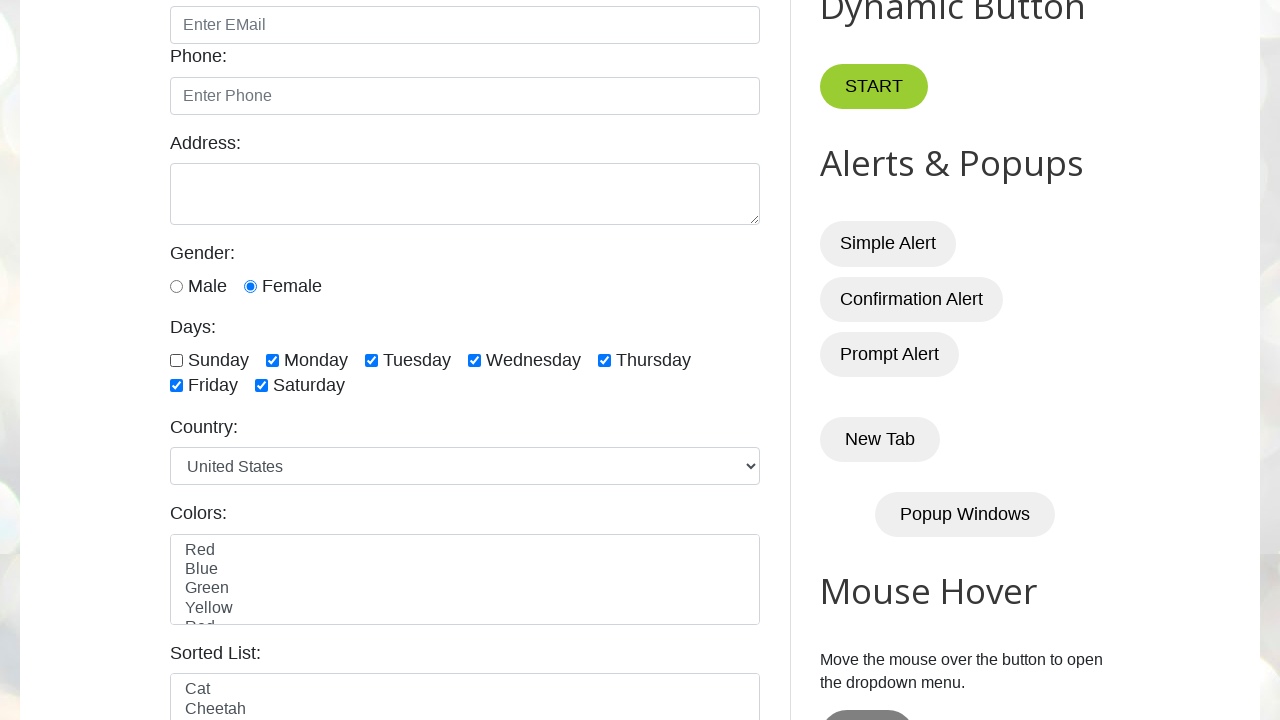

Unselected checkbox at index 1 at (272, 360) on xpath=//input[@class='form-check-input' and @type='checkbox'] >> nth=1
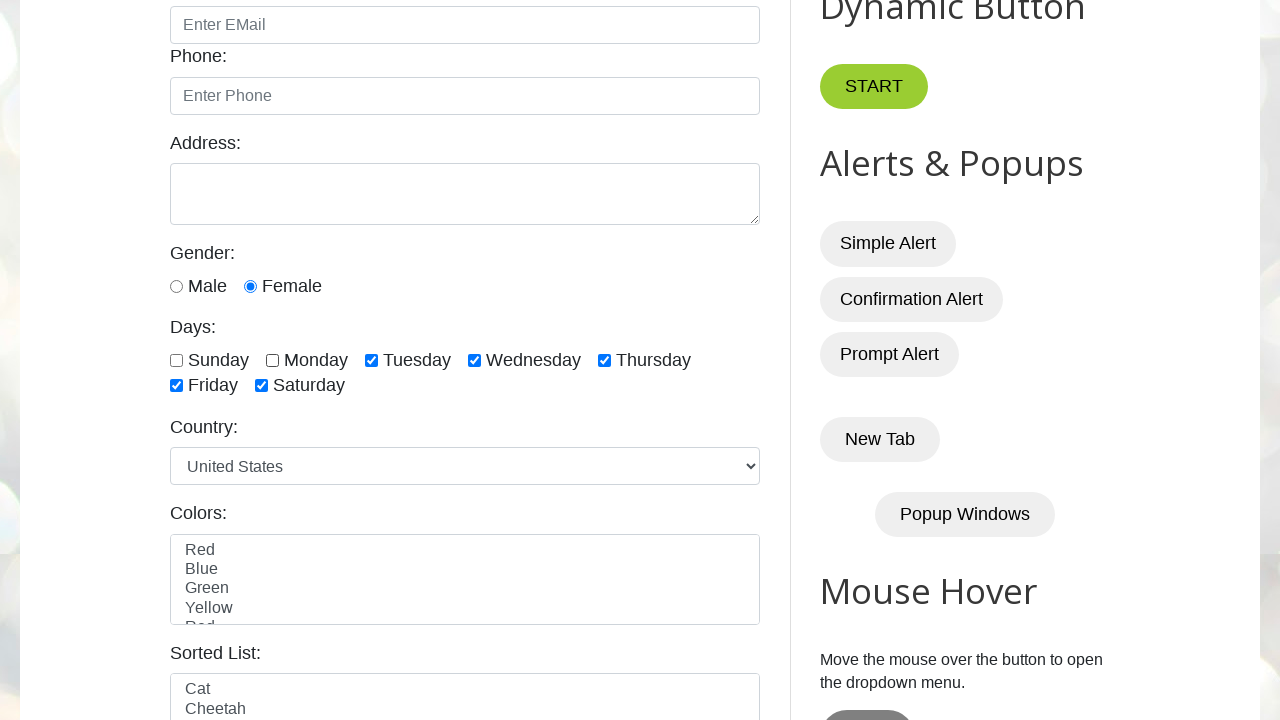

Unselected checkbox at index 2 at (372, 360) on xpath=//input[@class='form-check-input' and @type='checkbox'] >> nth=2
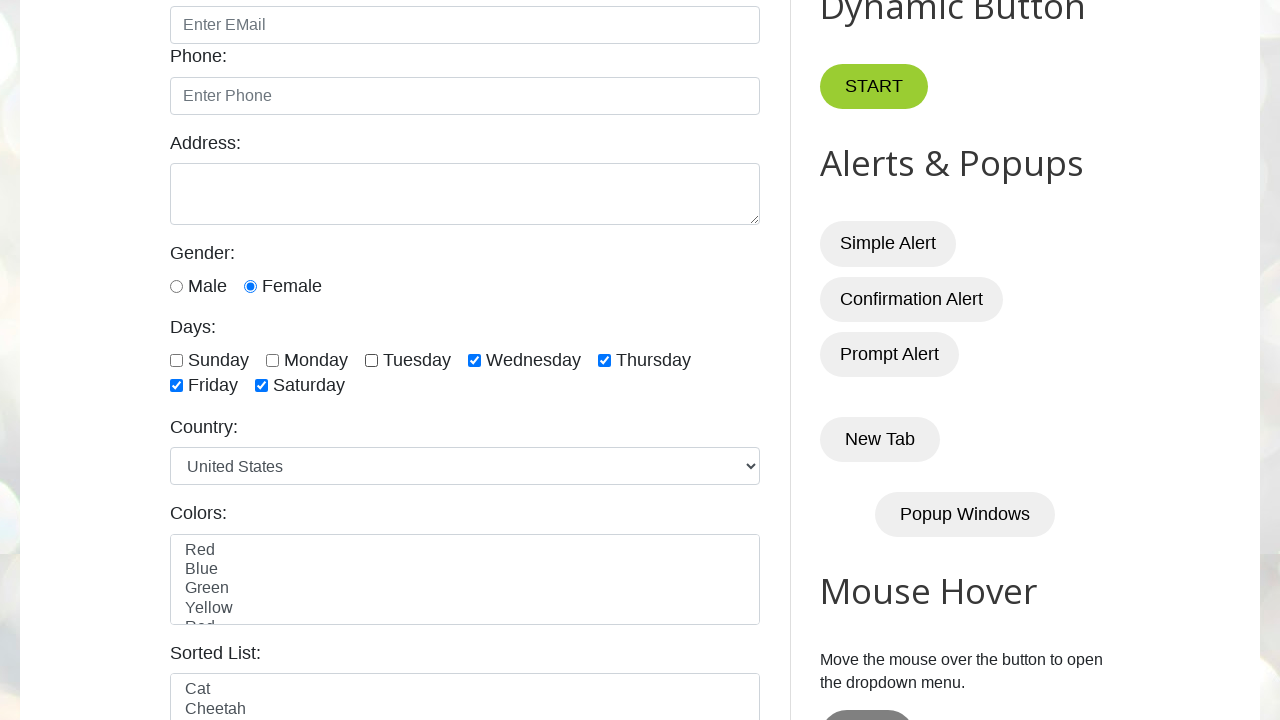

Unselected checkbox at index 3 at (474, 360) on xpath=//input[@class='form-check-input' and @type='checkbox'] >> nth=3
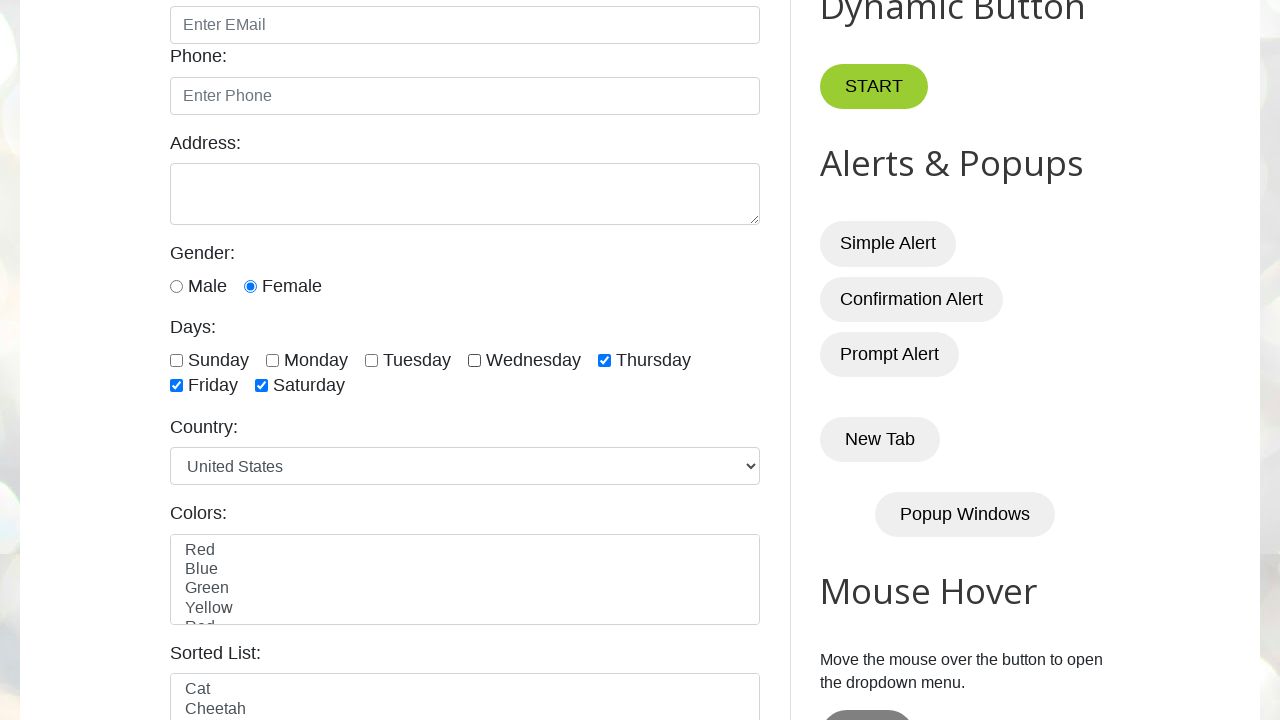

Unselected checkbox at index 4 at (604, 360) on xpath=//input[@class='form-check-input' and @type='checkbox'] >> nth=4
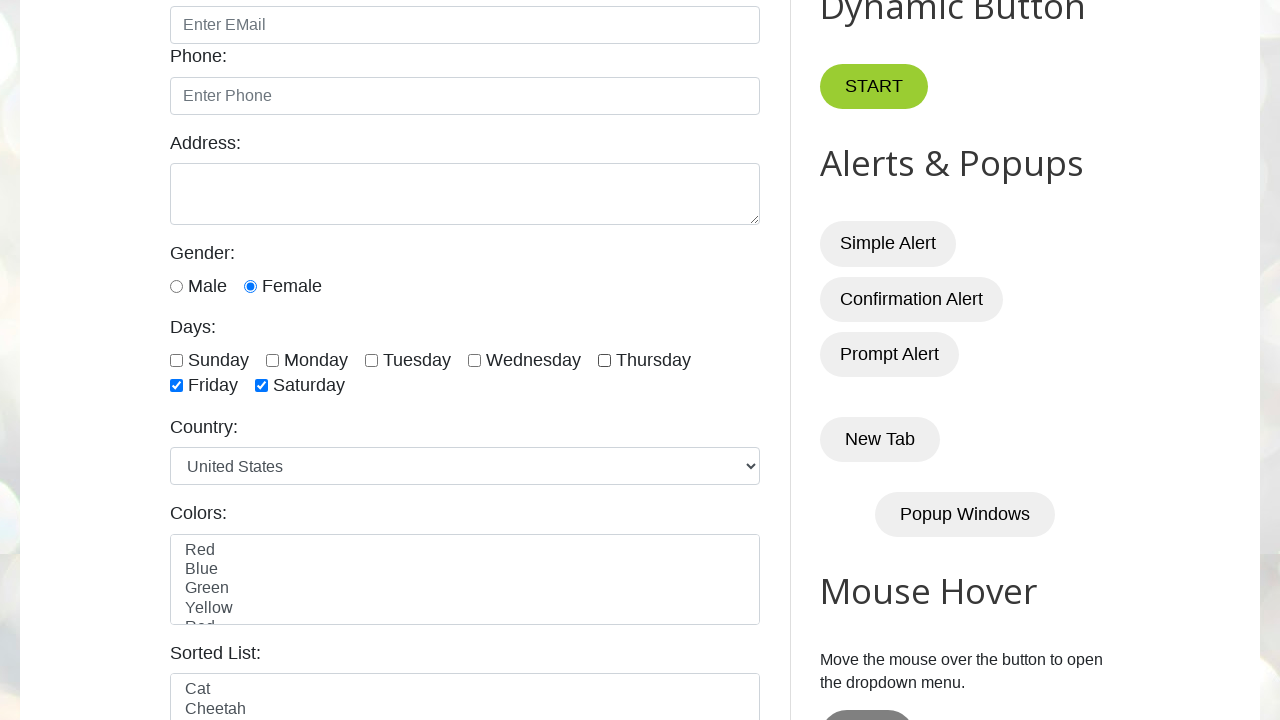

Unselected checkbox at index 5 at (176, 386) on xpath=//input[@class='form-check-input' and @type='checkbox'] >> nth=5
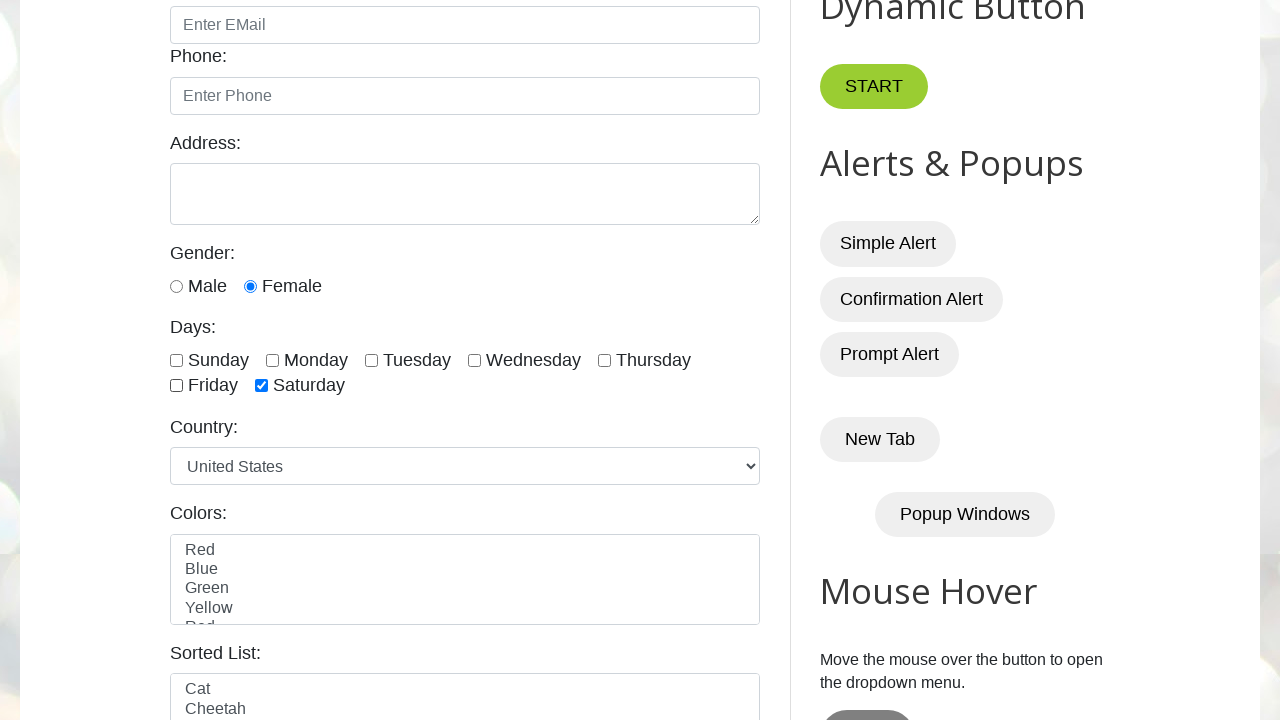

Unselected checkbox at index 6 at (262, 386) on xpath=//input[@class='form-check-input' and @type='checkbox'] >> nth=6
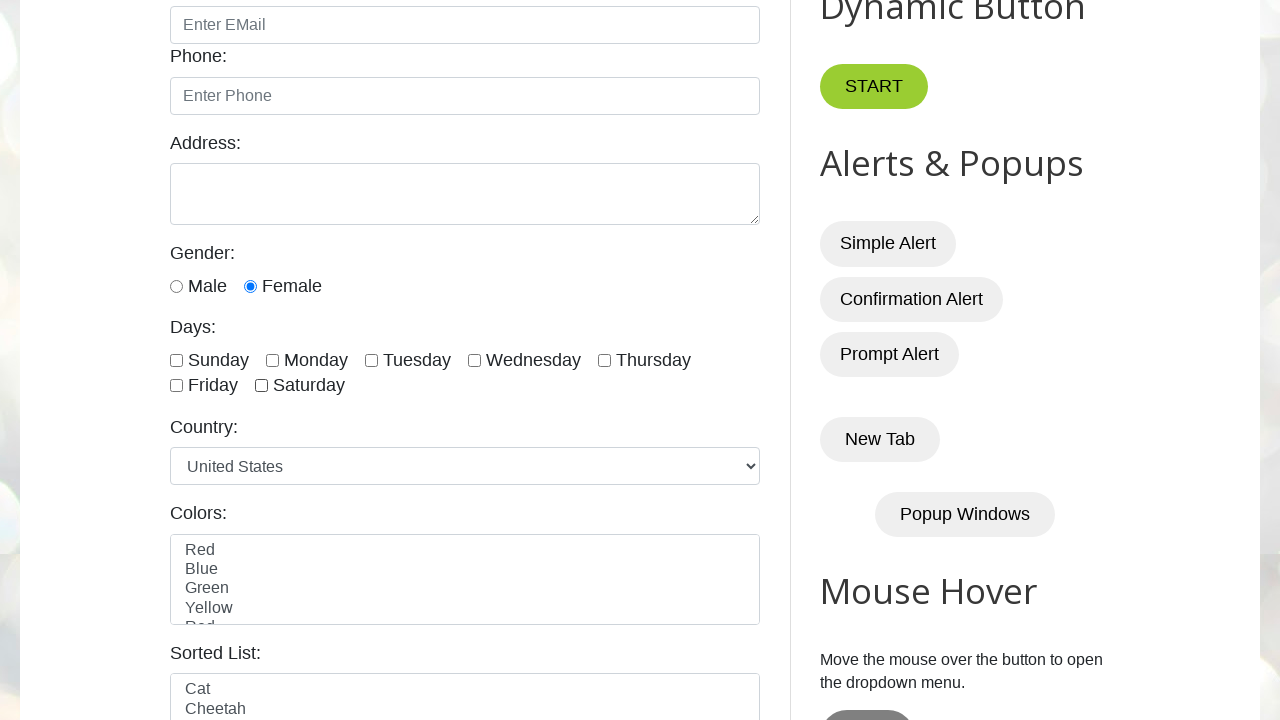

Selected last 3 checkboxes - checkbox at index 4 at (604, 360) on xpath=//input[@class='form-check-input' and @type='checkbox'] >> nth=4
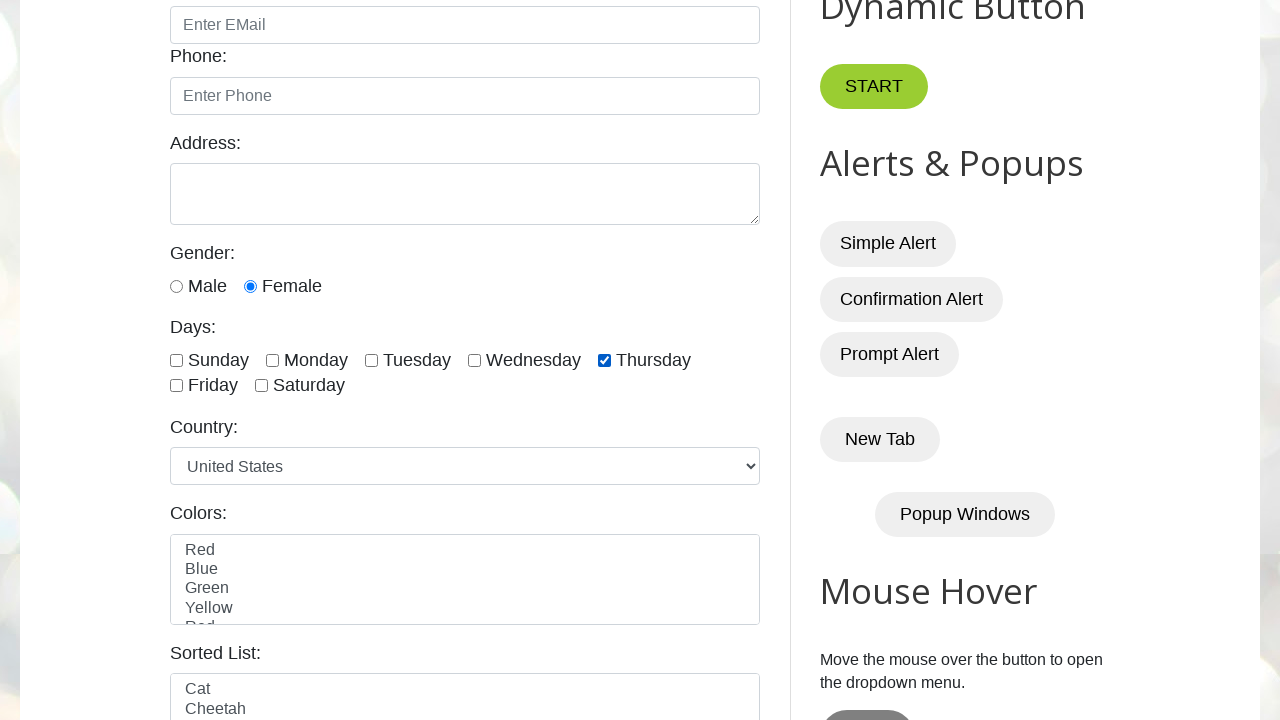

Selected last 3 checkboxes - checkbox at index 5 at (176, 386) on xpath=//input[@class='form-check-input' and @type='checkbox'] >> nth=5
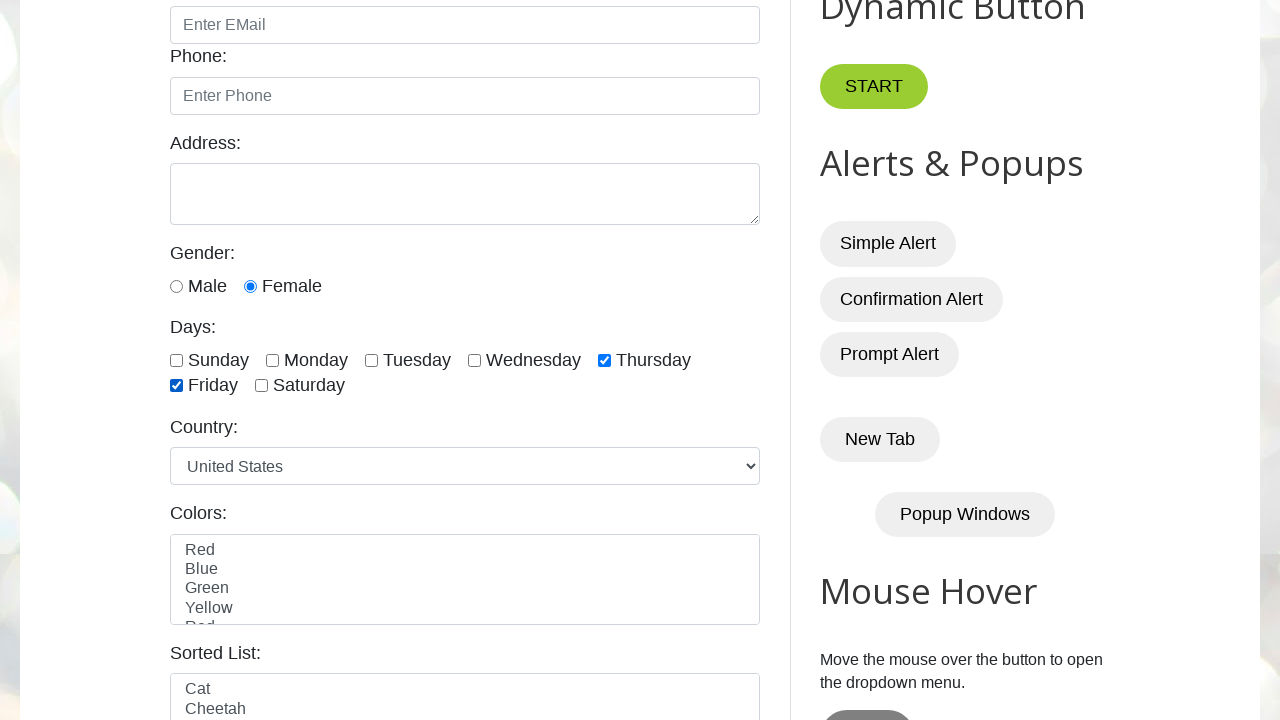

Selected last 3 checkboxes - checkbox at index 6 at (262, 386) on xpath=//input[@class='form-check-input' and @type='checkbox'] >> nth=6
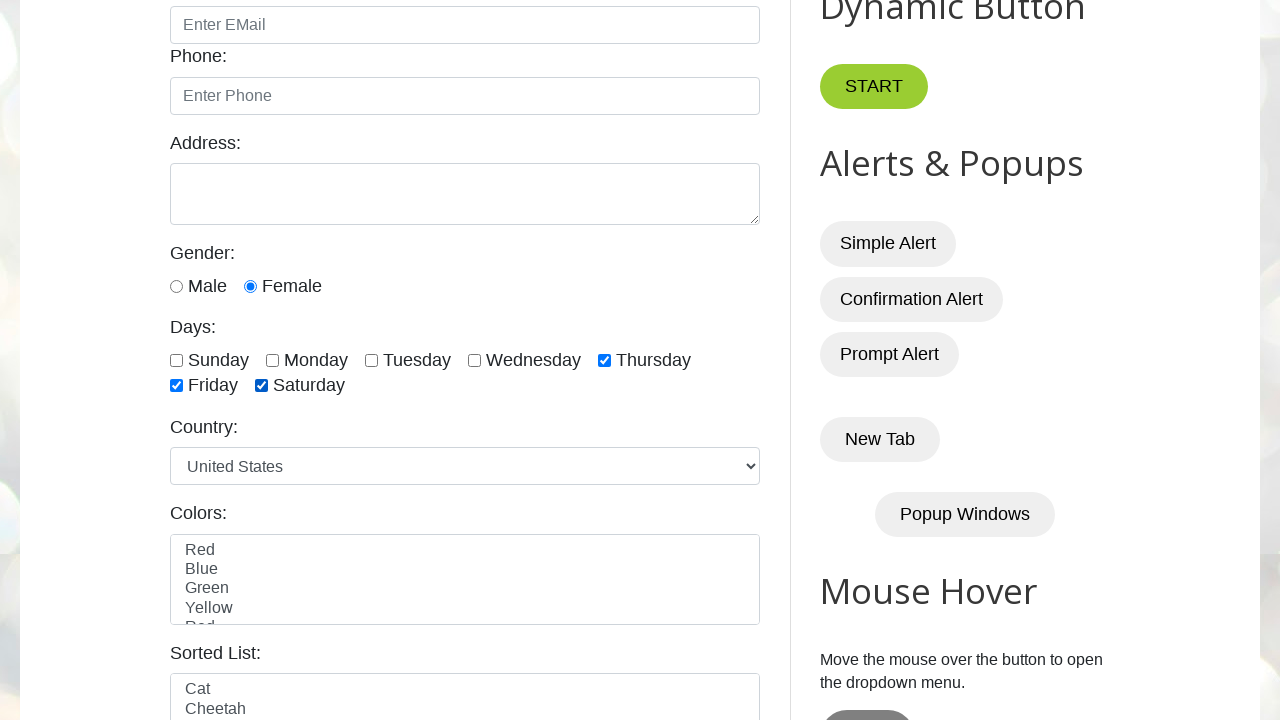

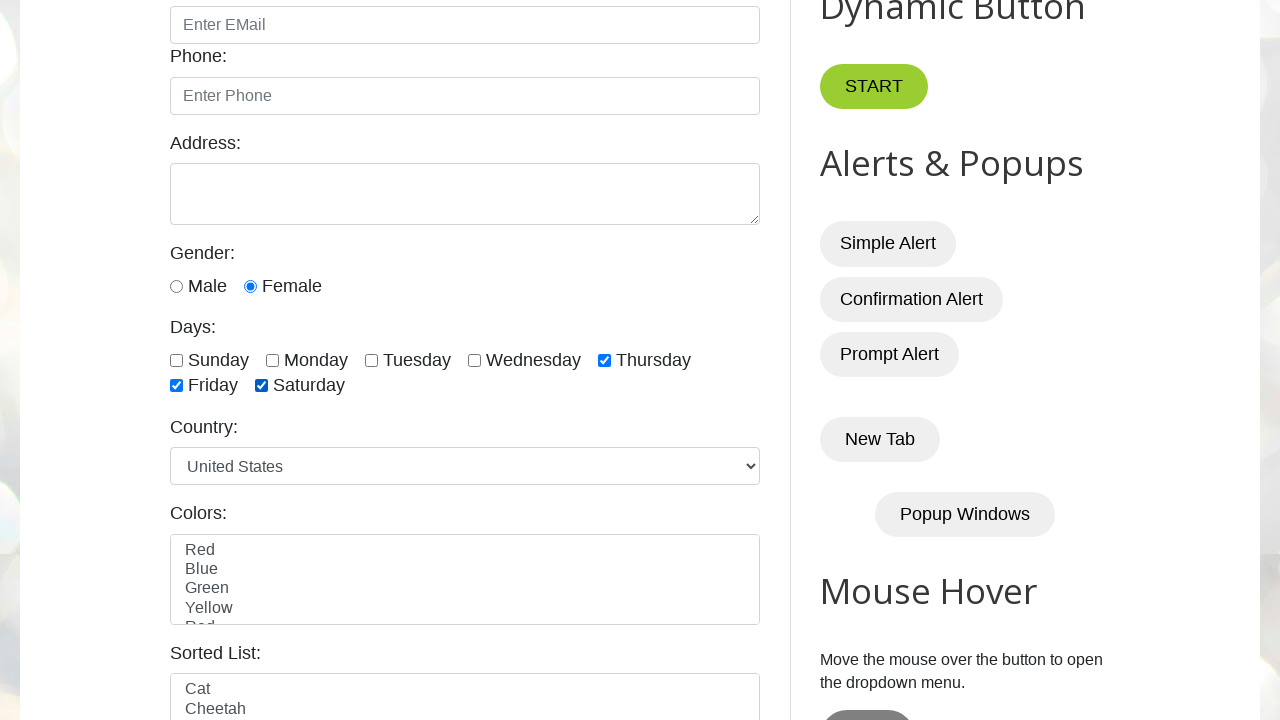